Tests adding specific vegetables (Cucumber, Brocolli, Beetroot) to a shopping cart on a practice e-commerce site by iterating through the product list and clicking the add button for matching items.

Starting URL: https://rahulshettyacademy.com/seleniumPractise/

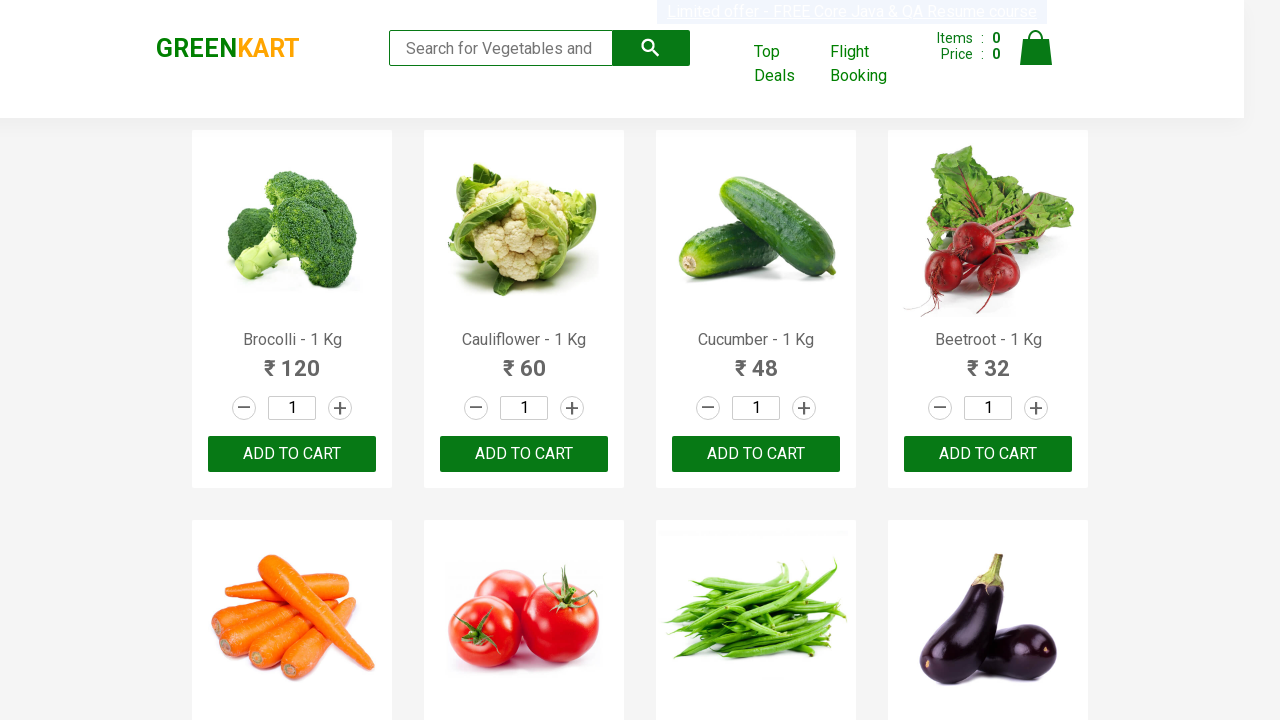

Waited for product names to load on the page
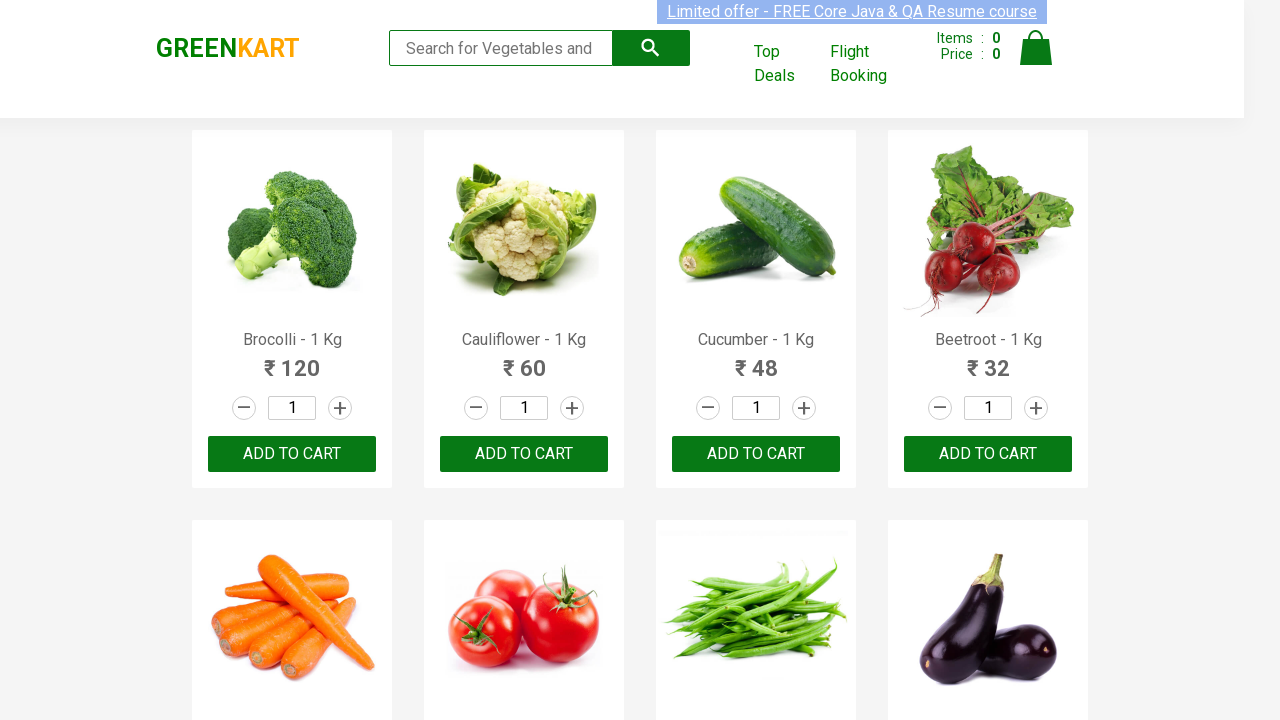

Retrieved all product name elements from the page
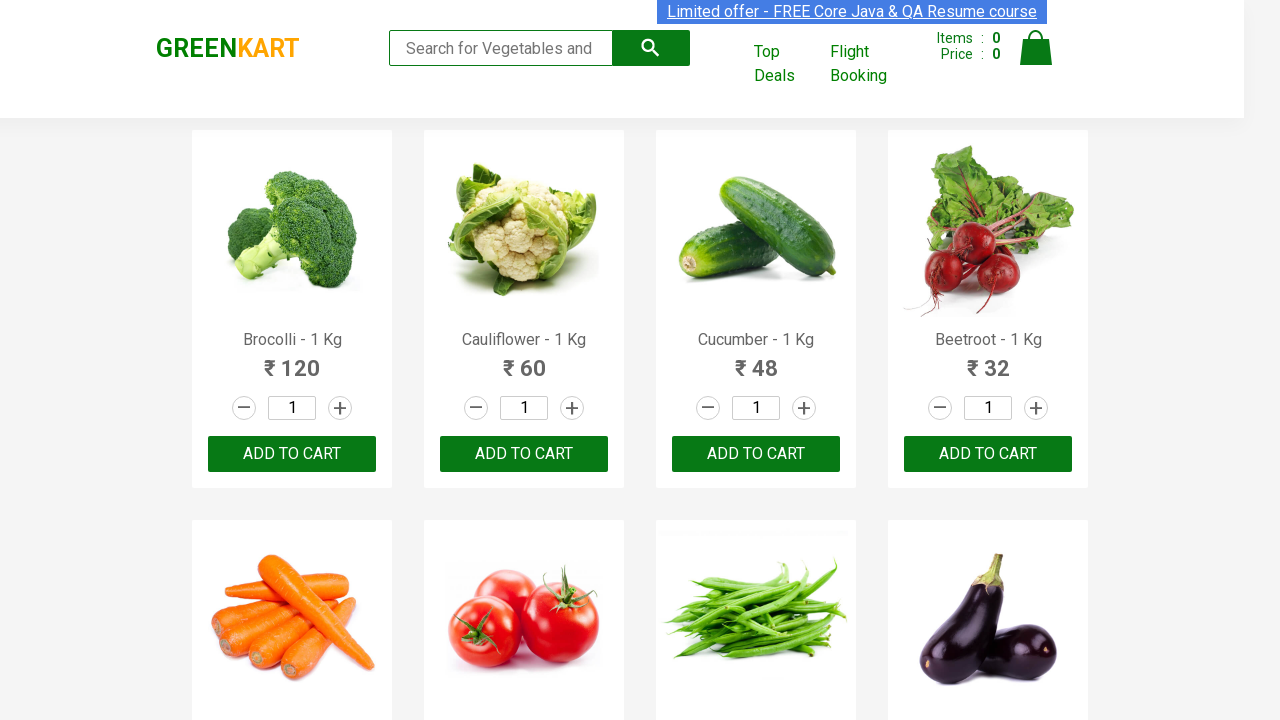

Clicked 'Add to cart' button for Brocolli
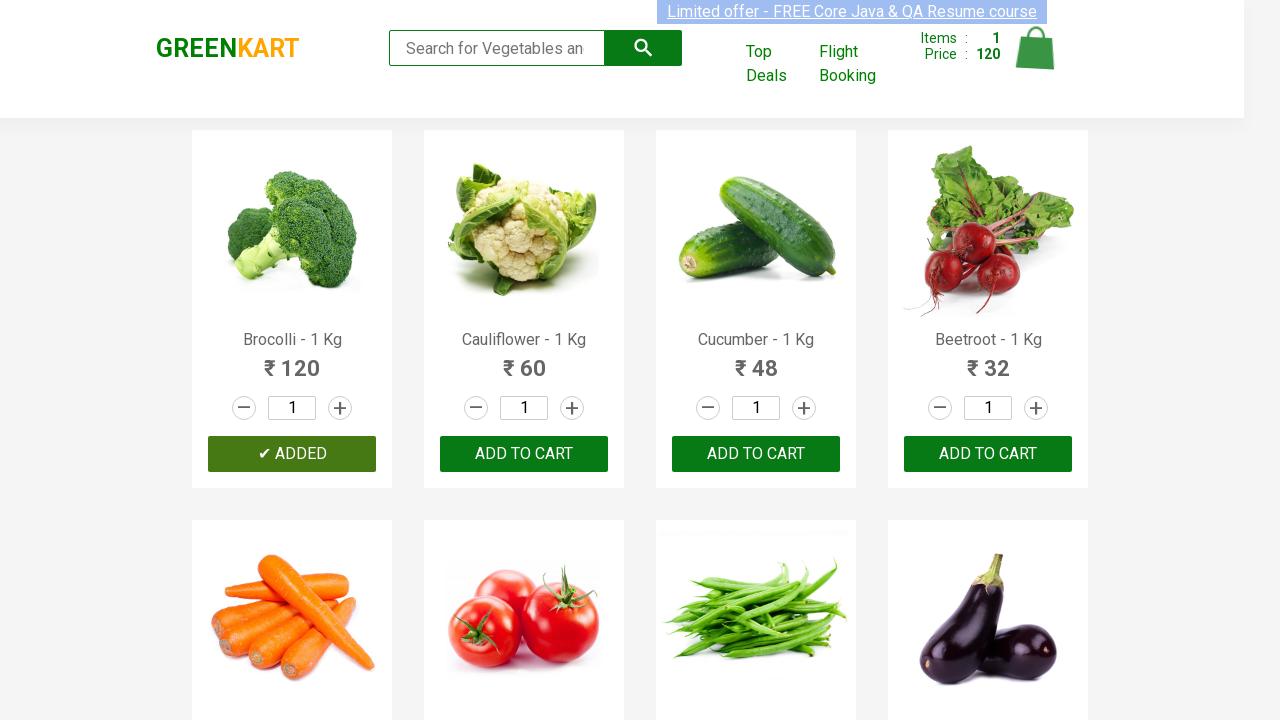

Clicked 'Add to cart' button for Cucumber
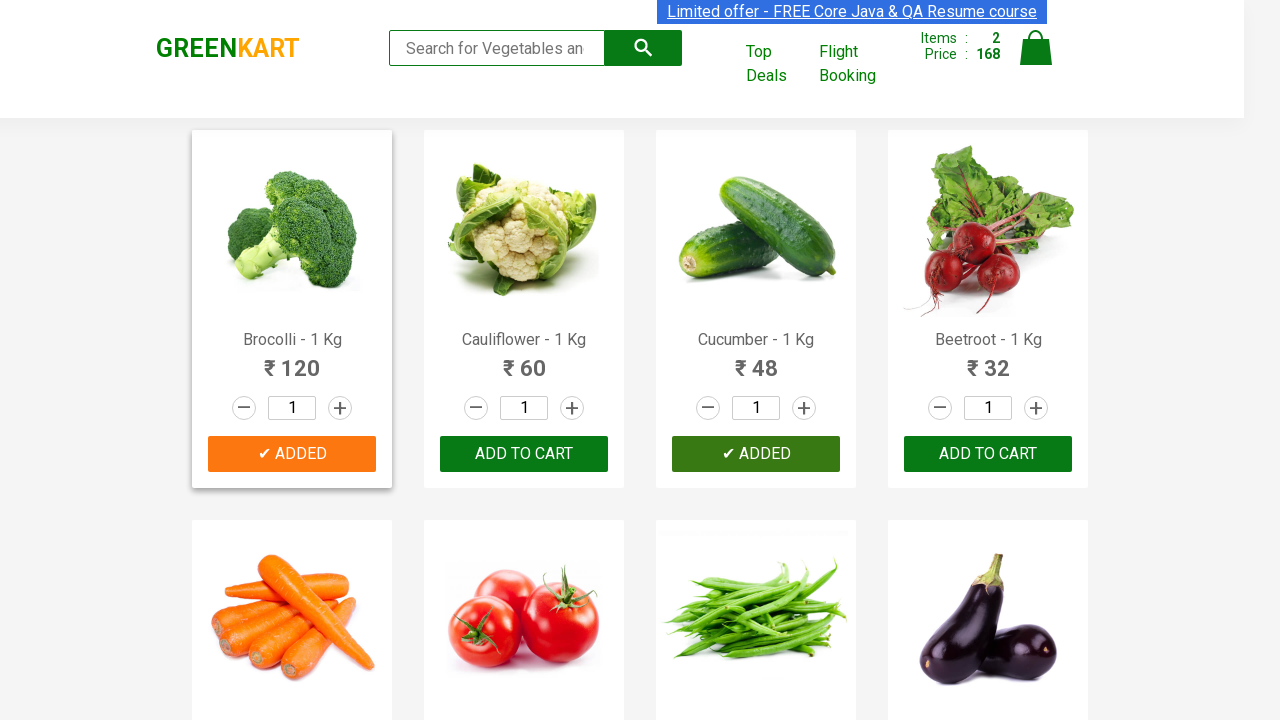

Clicked 'Add to cart' button for Beetroot
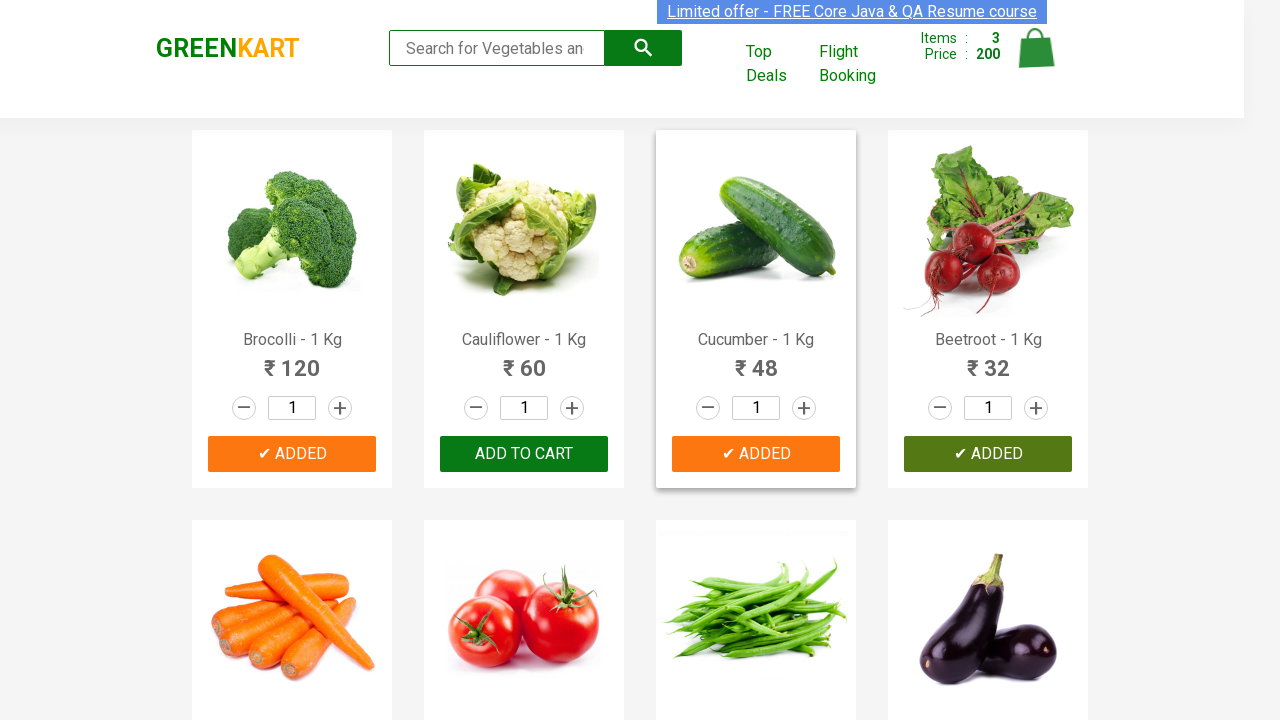

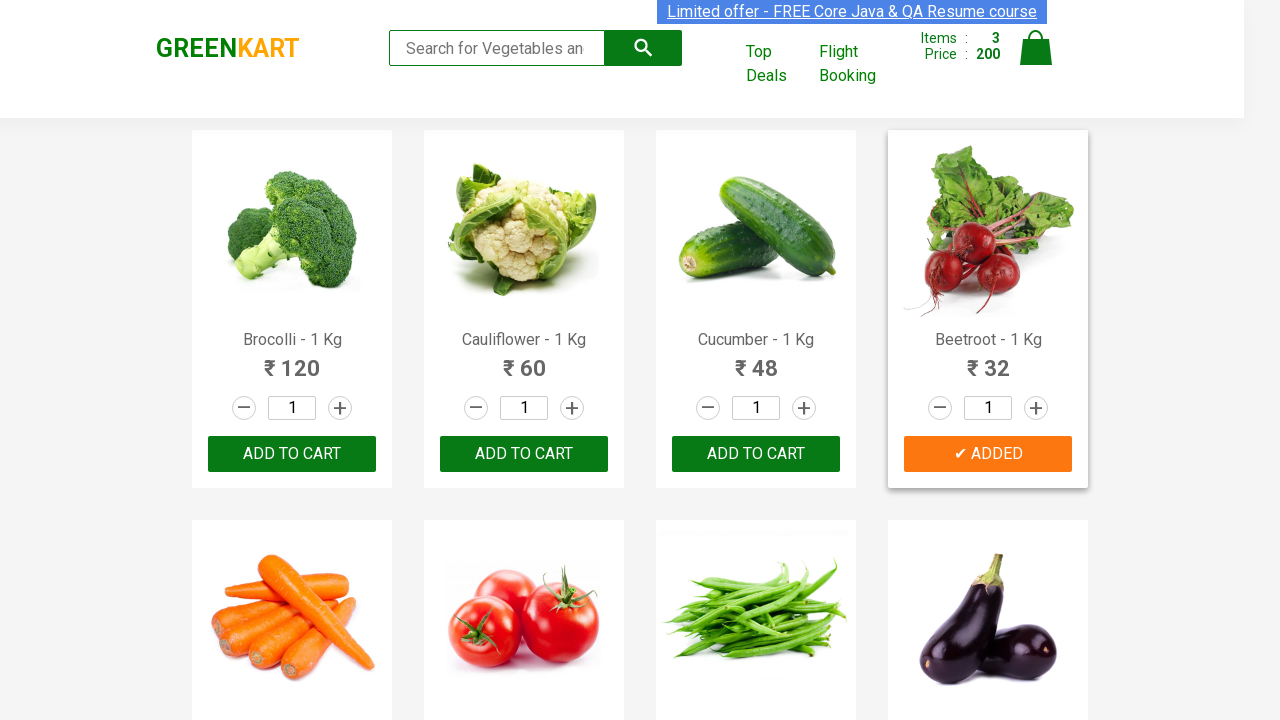